Tests navigation flow by clicking "Navštivte nás" link, then navigating to monuments list

Starting URL: https://www.npu.cz/cs

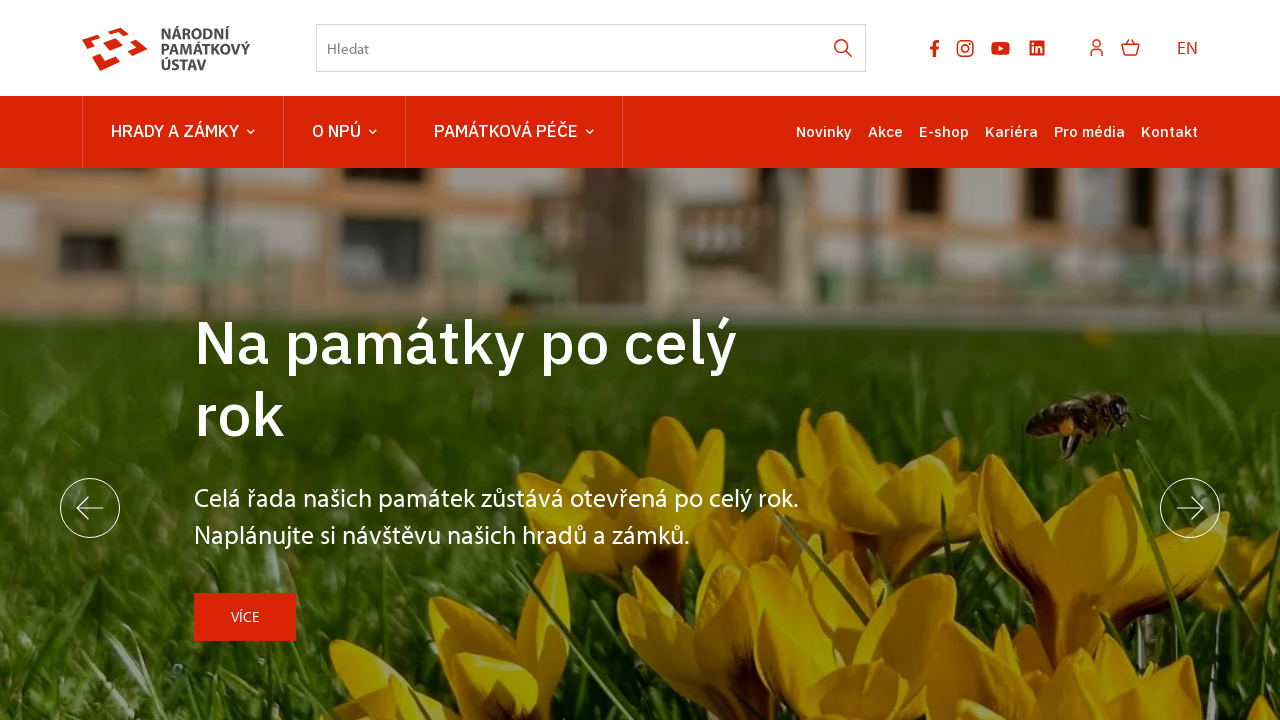

Clicked 'Navštivte nás' link at (268, 361) on internal:role=link[name="Navštivte nás"i]
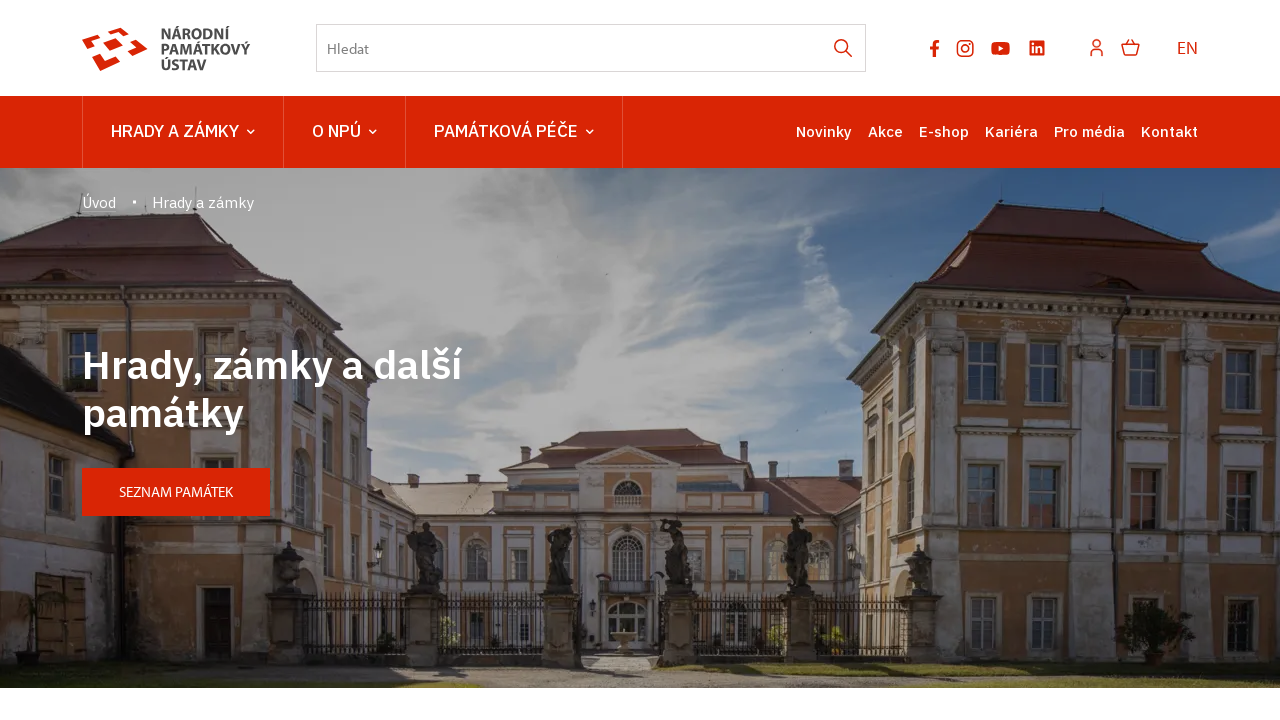

Verified URL contains 'hrady-a-zamky'
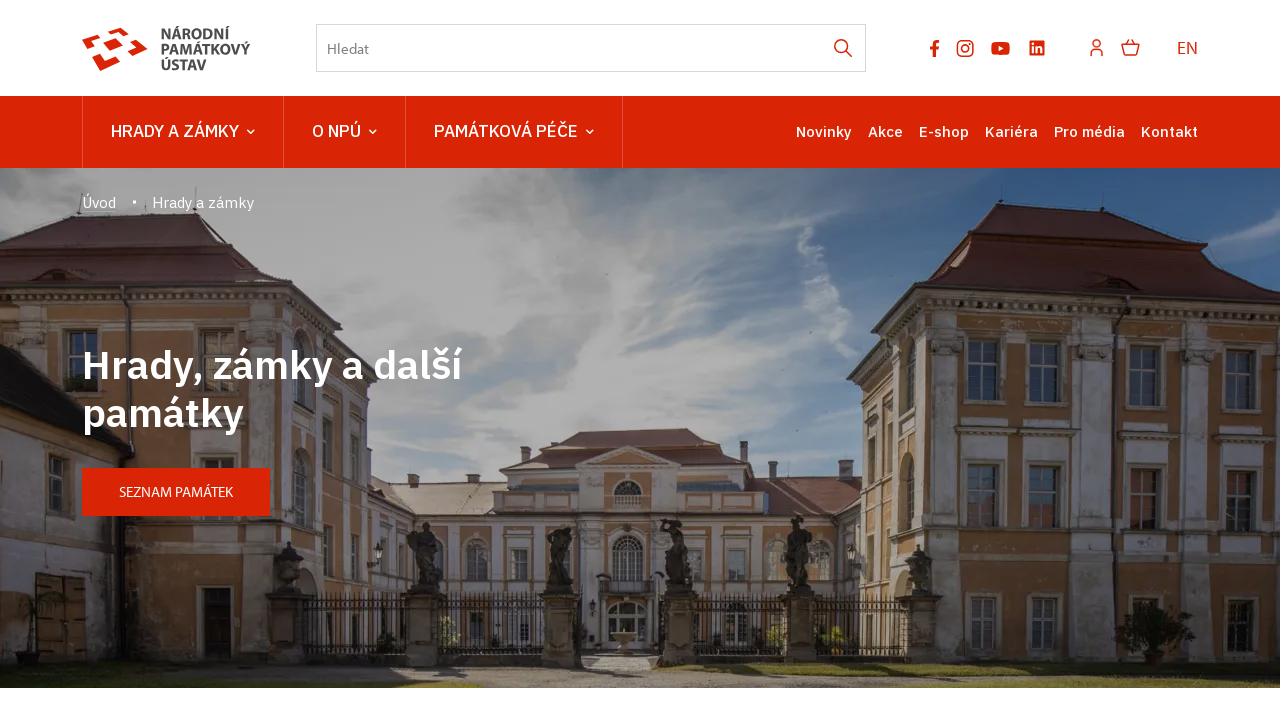

Clicked 'Seznam památek' link to navigate to monuments list at (176, 492) on internal:role=link[name="Seznam památek"i]
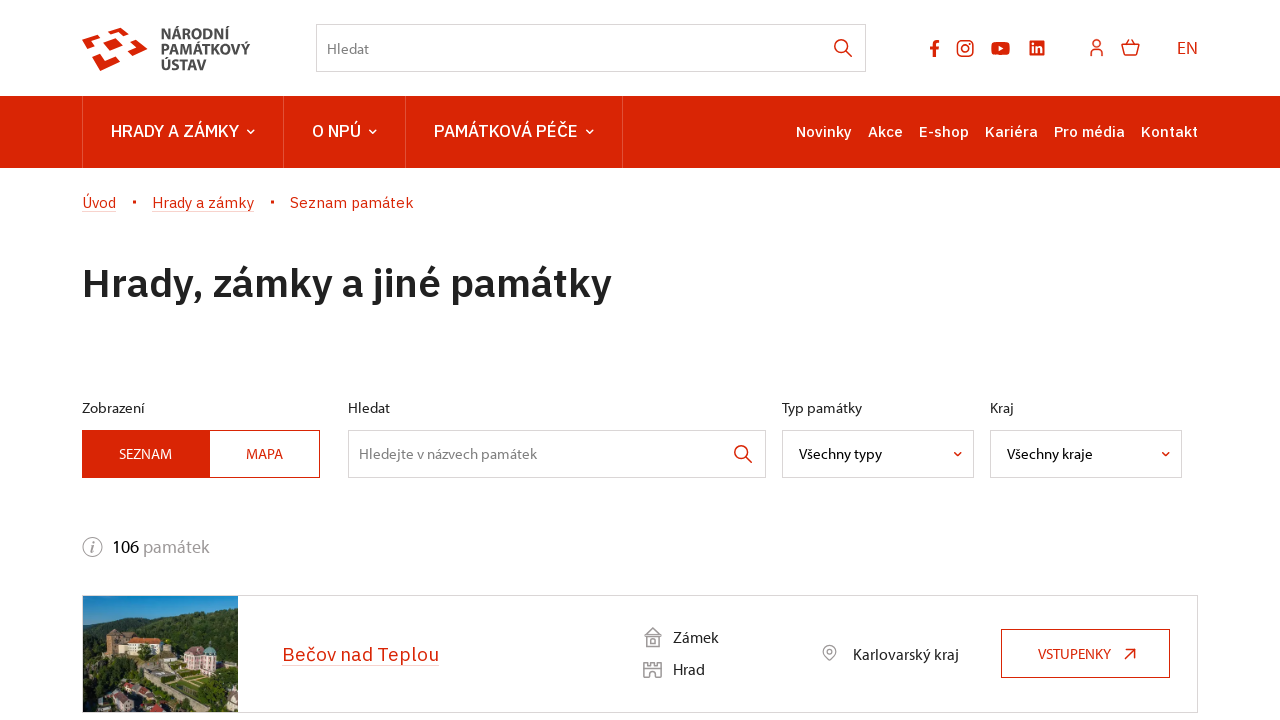

Verified URL contains 'seznam-pamatek'
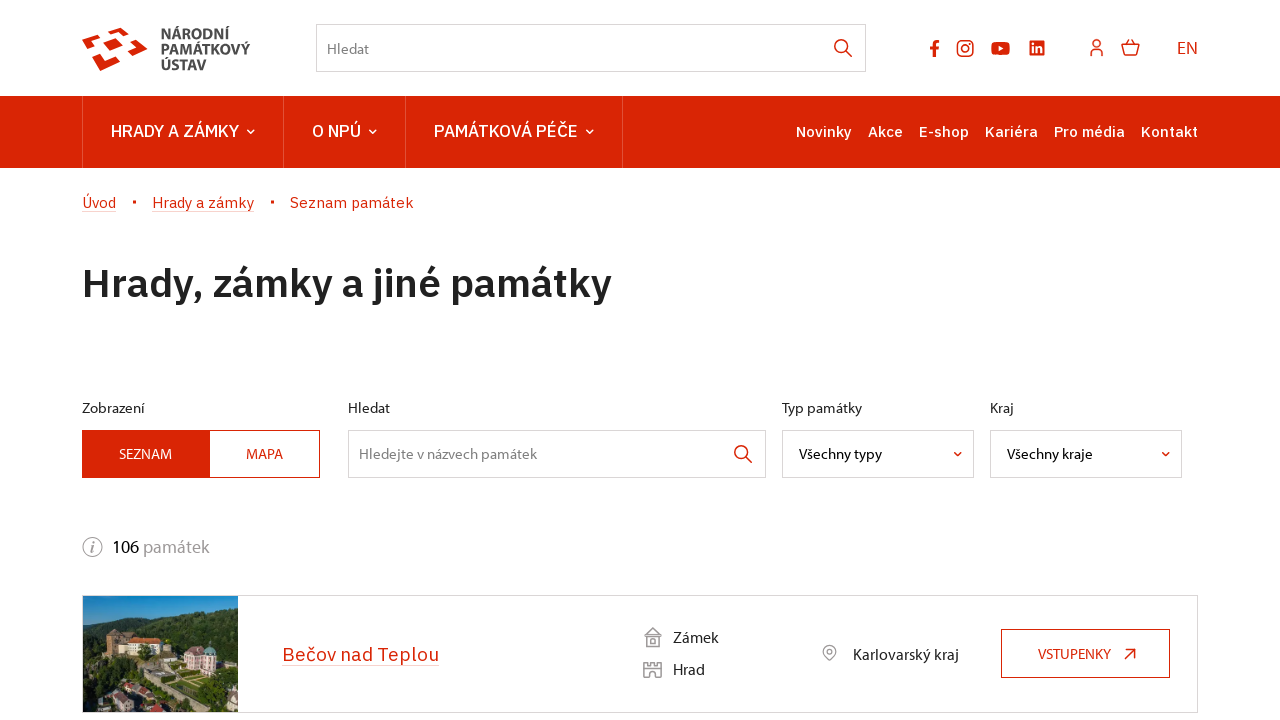

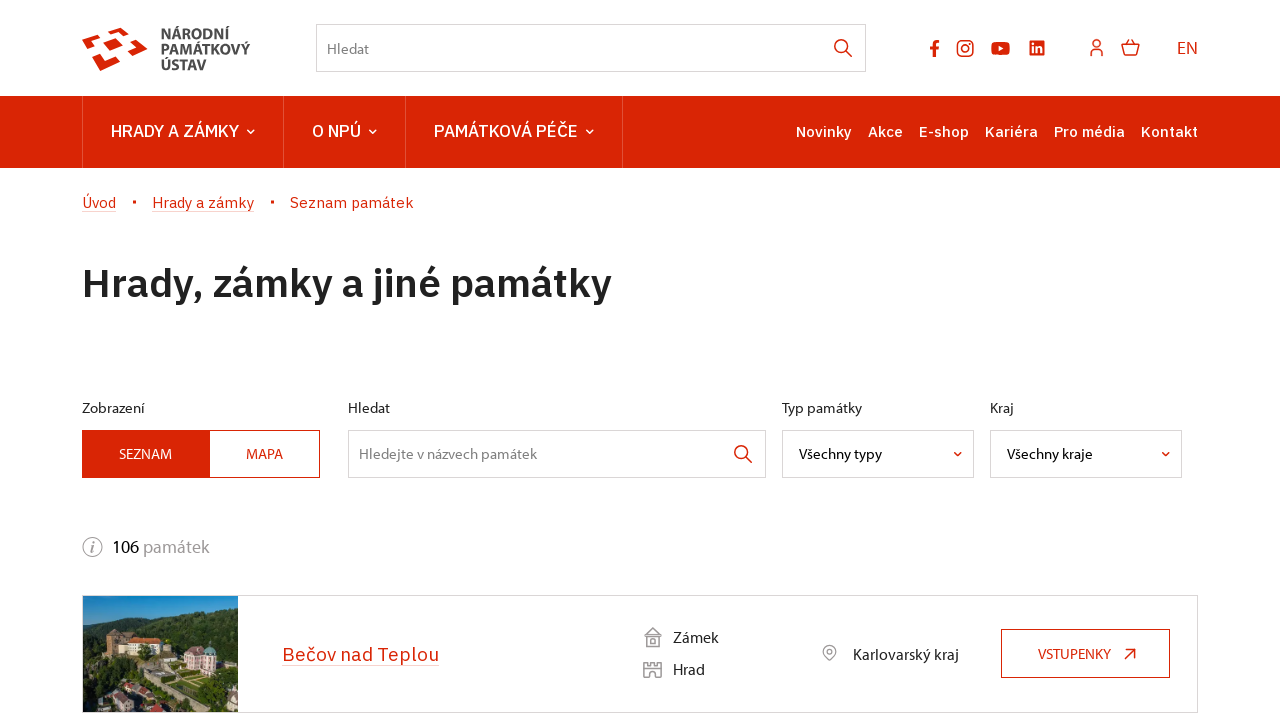